Tests JavaScript alert handling by clicking a button that triggers a confirm dialog and accepting it

Starting URL: https://the-internet.herokuapp.com/javascript_alerts

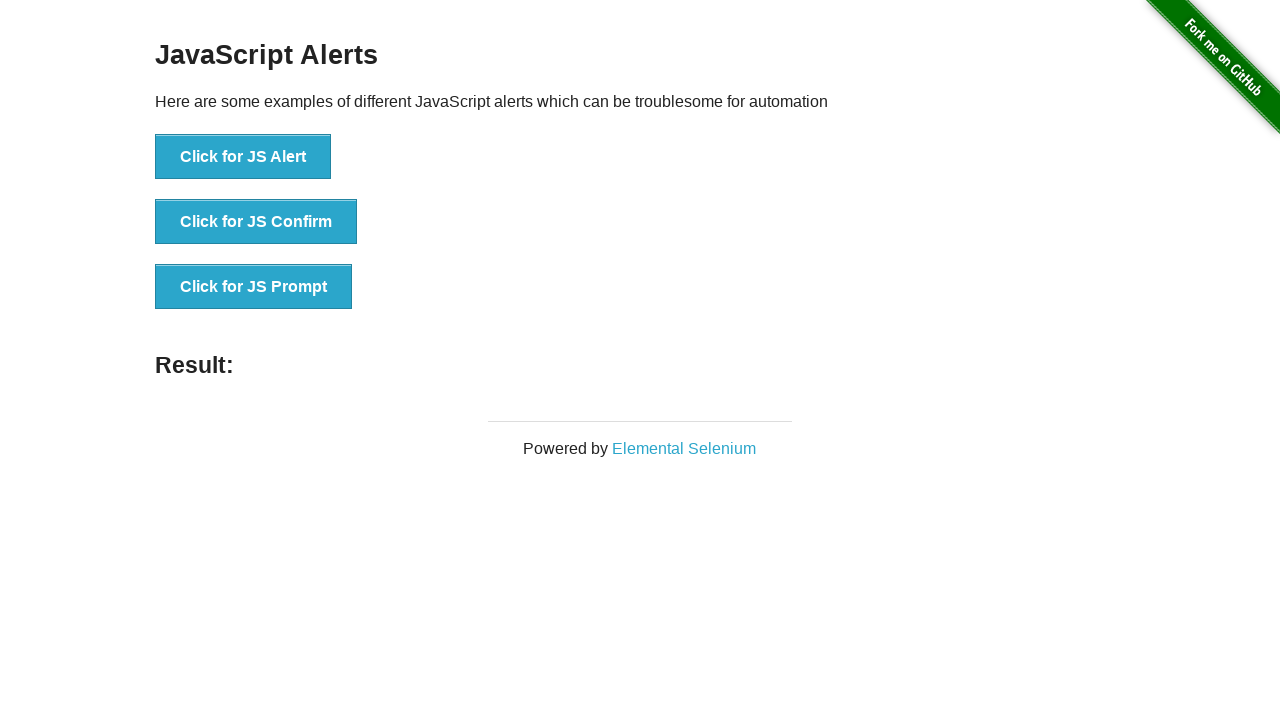

Set up dialog handler to accept confirm dialogs
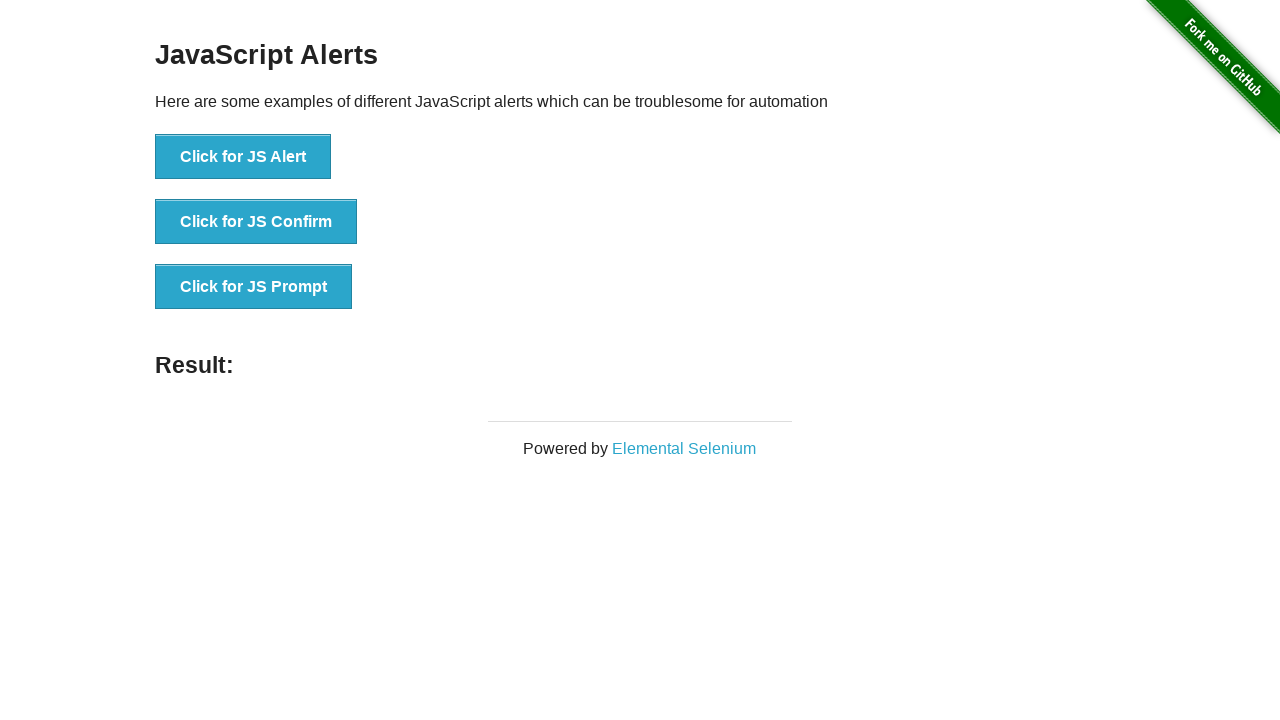

Clicked the JS Confirm button to trigger alert dialog at (256, 222) on xpath=//button[@onclick='jsConfirm()']
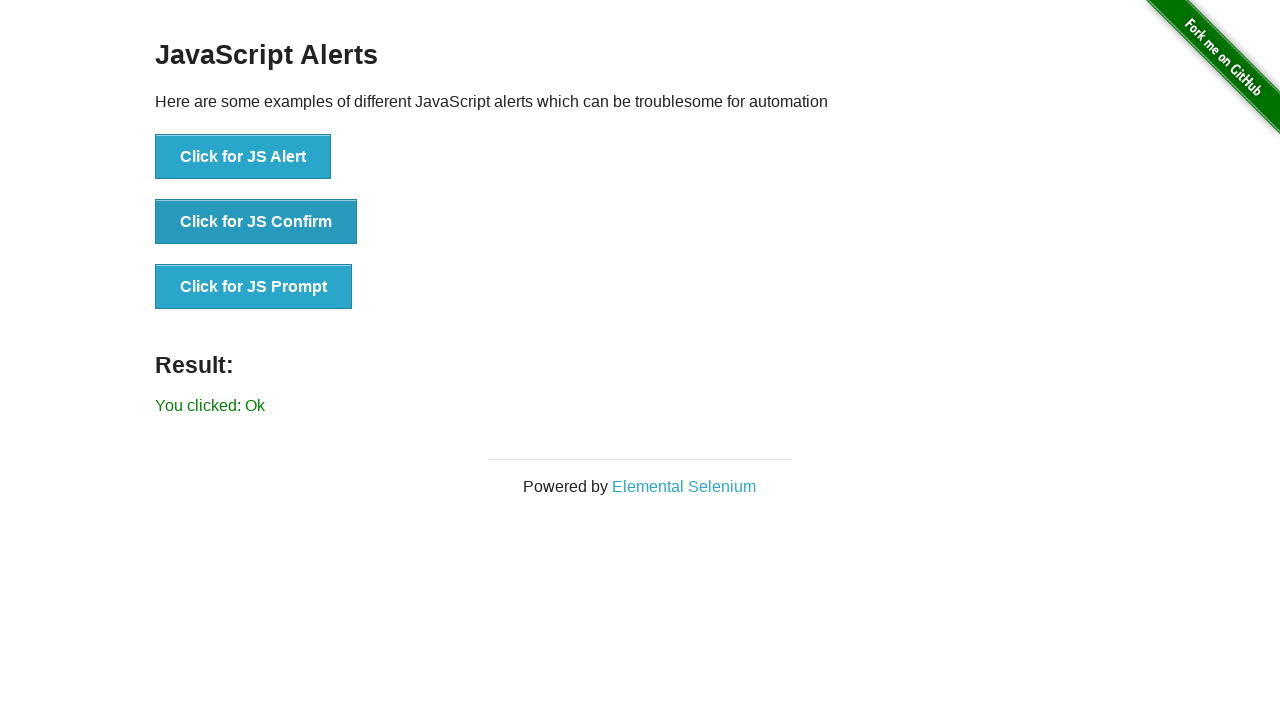

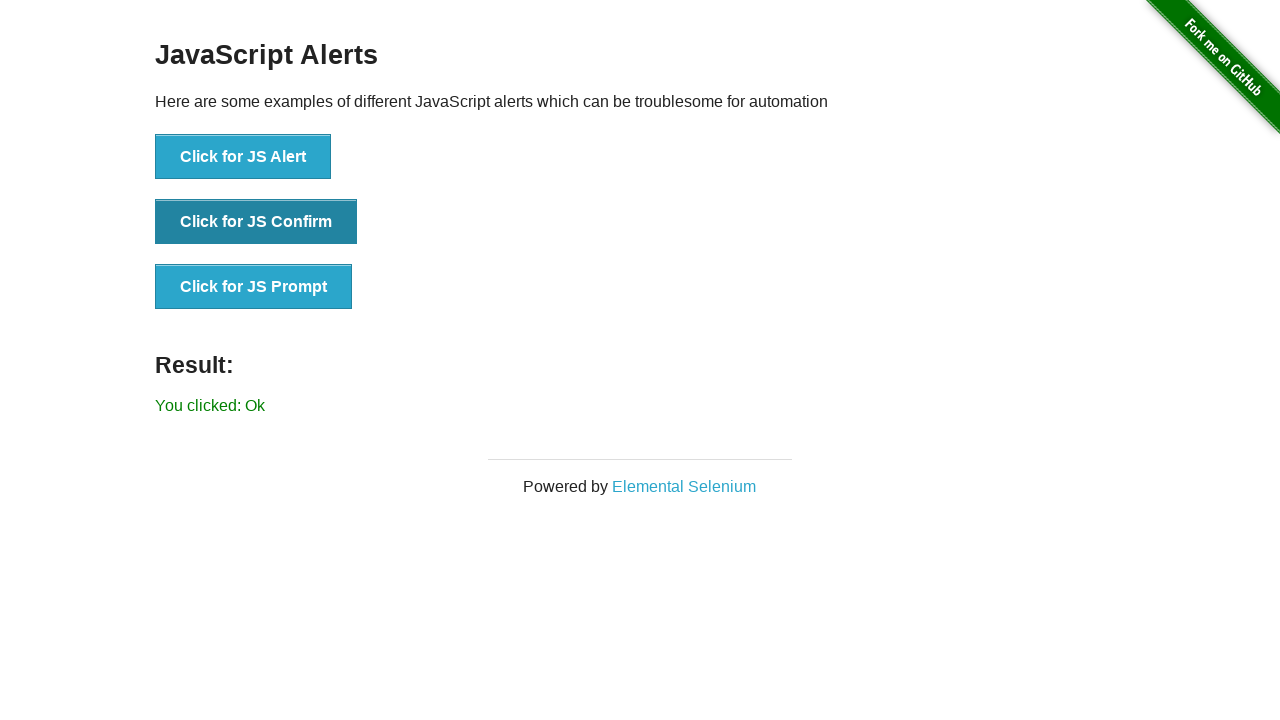